Tests page scrolling functionality by scrolling in different directions (top to bottom, bottom to top, left to right, right to left)

Starting URL: https://www.ajio.com/

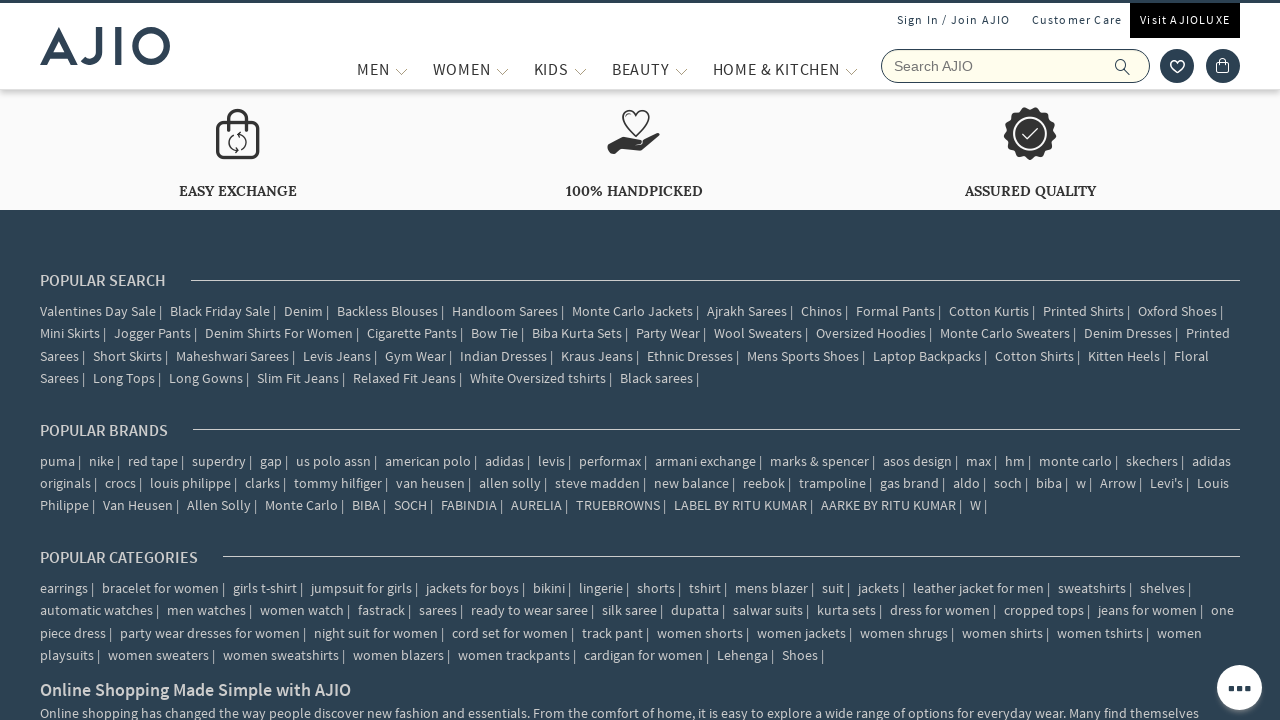

Scrolled page from top to bottom
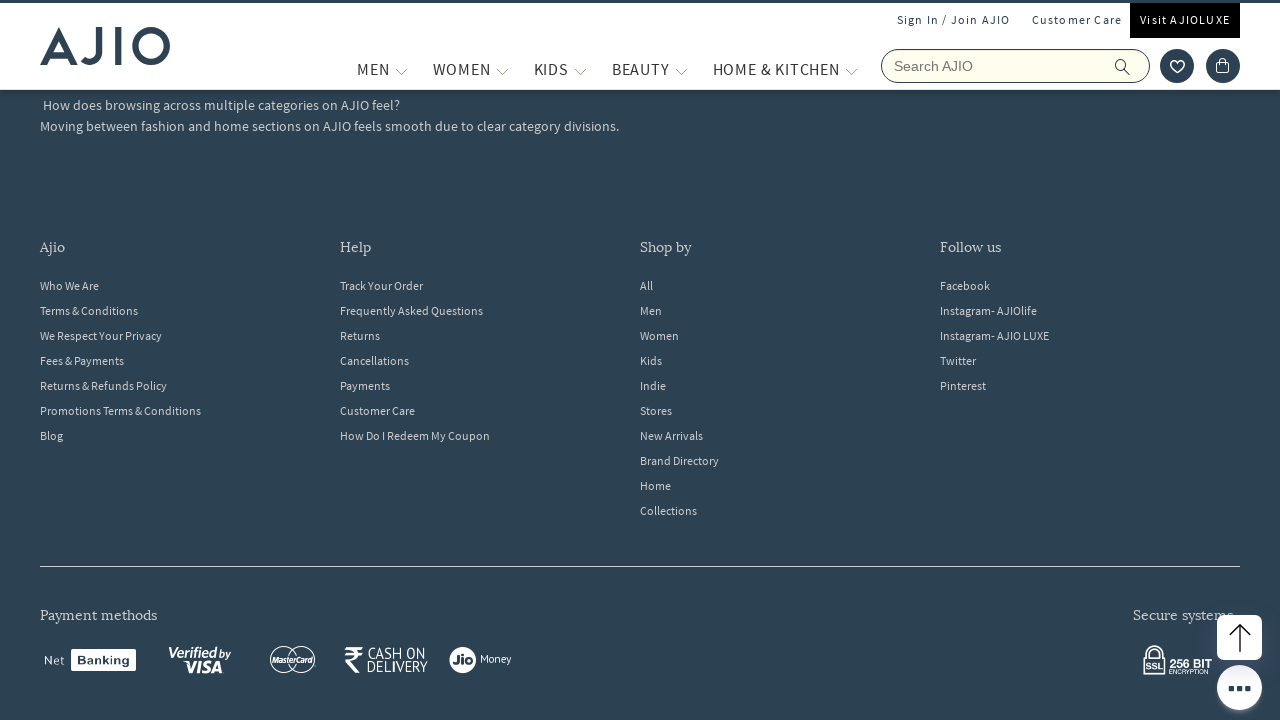

Waited 2 seconds for scroll animation to complete
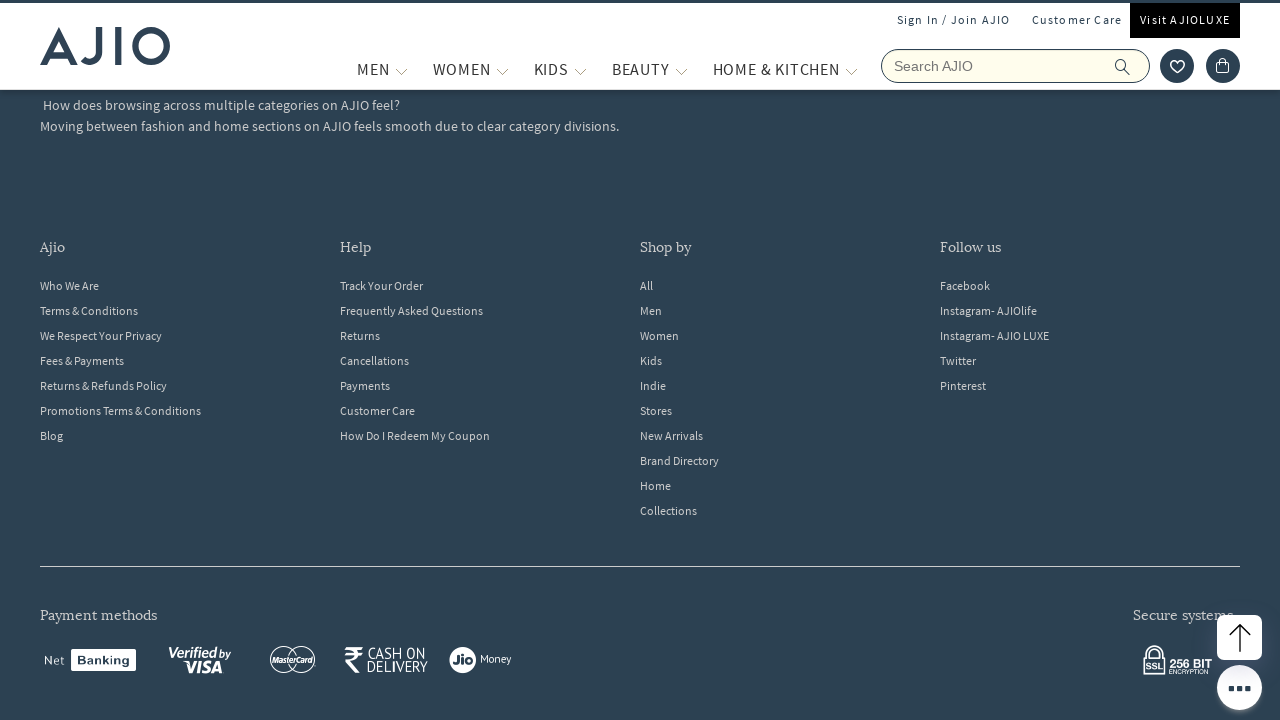

Scrolled page from bottom to top
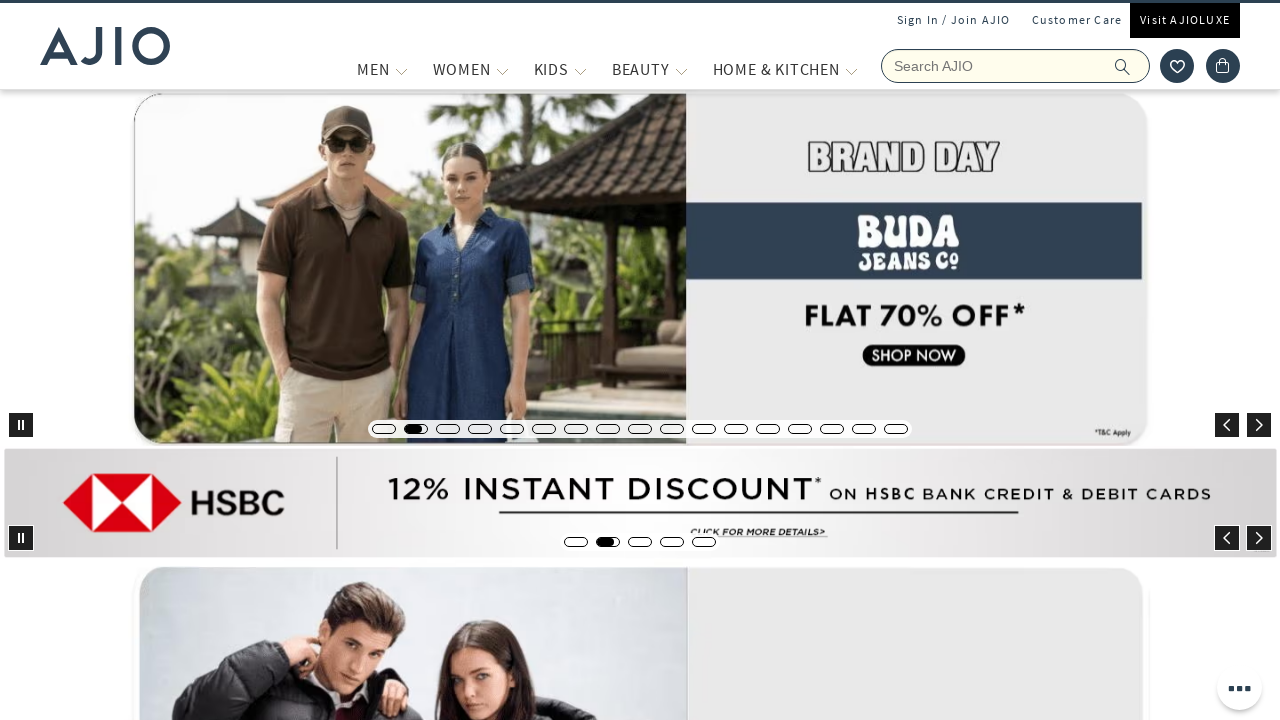

Waited 2 seconds for scroll animation to complete
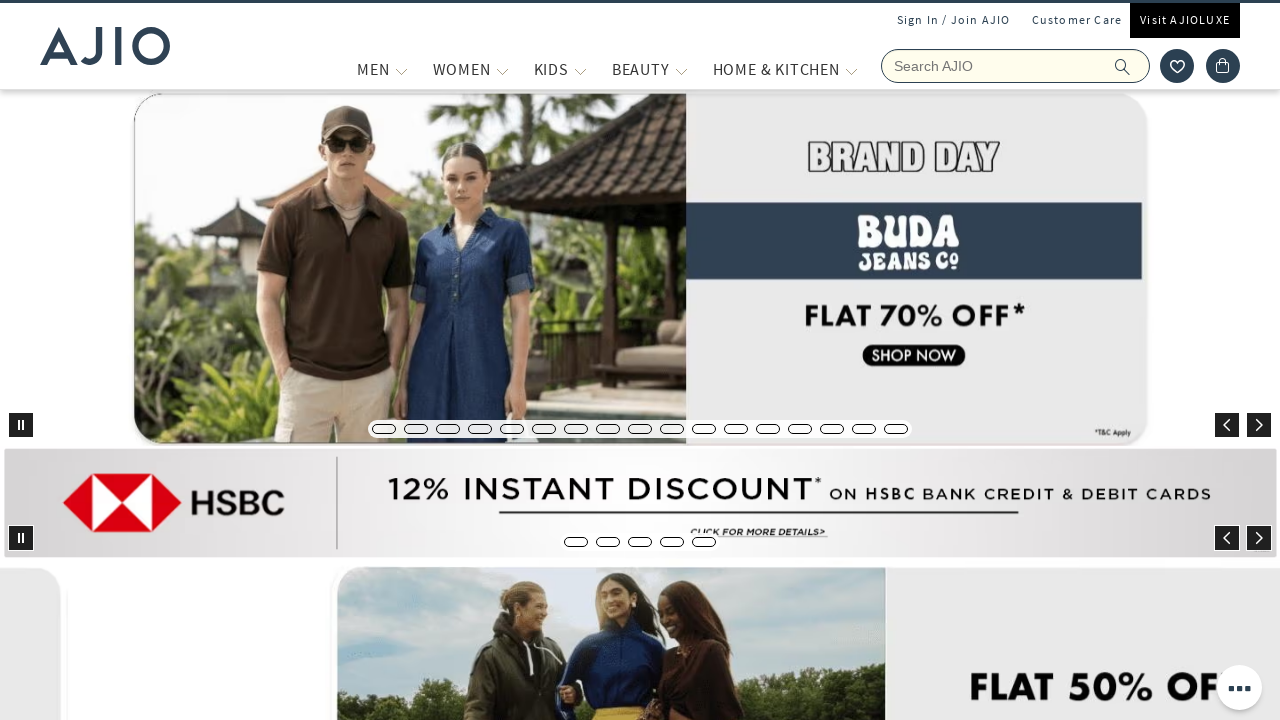

Scrolled page from left to right
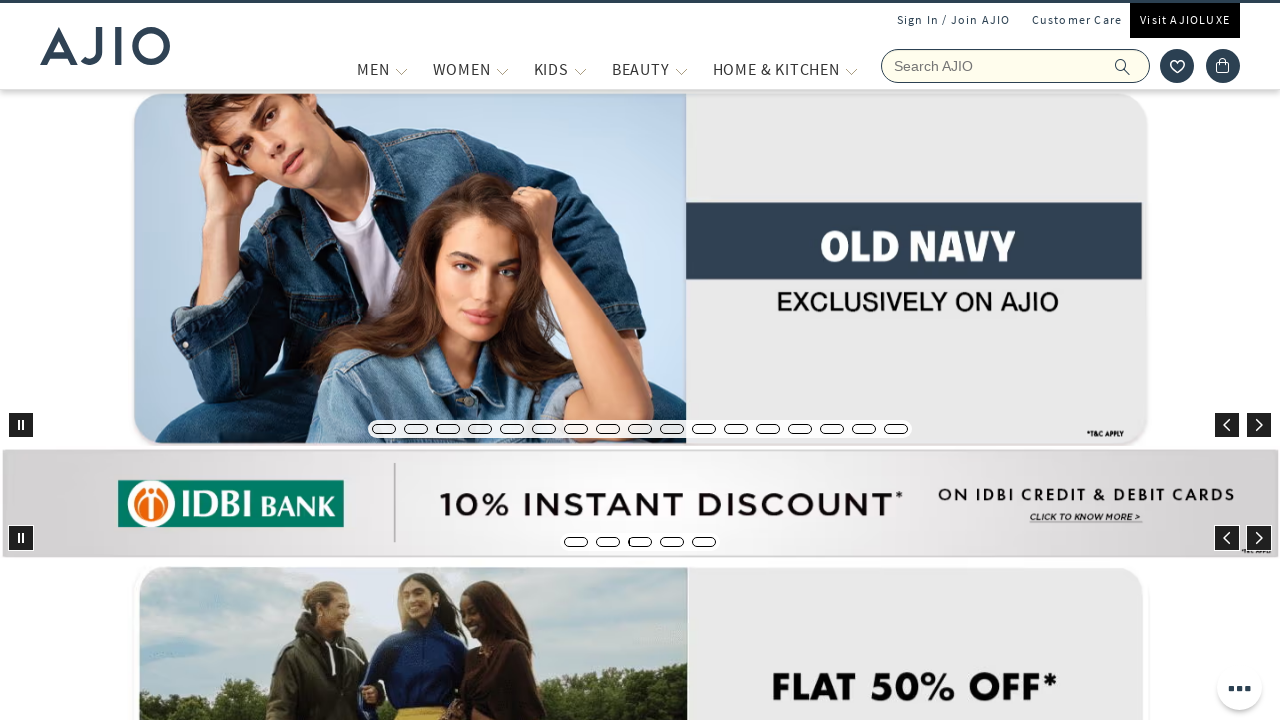

Waited 2 seconds for scroll animation to complete
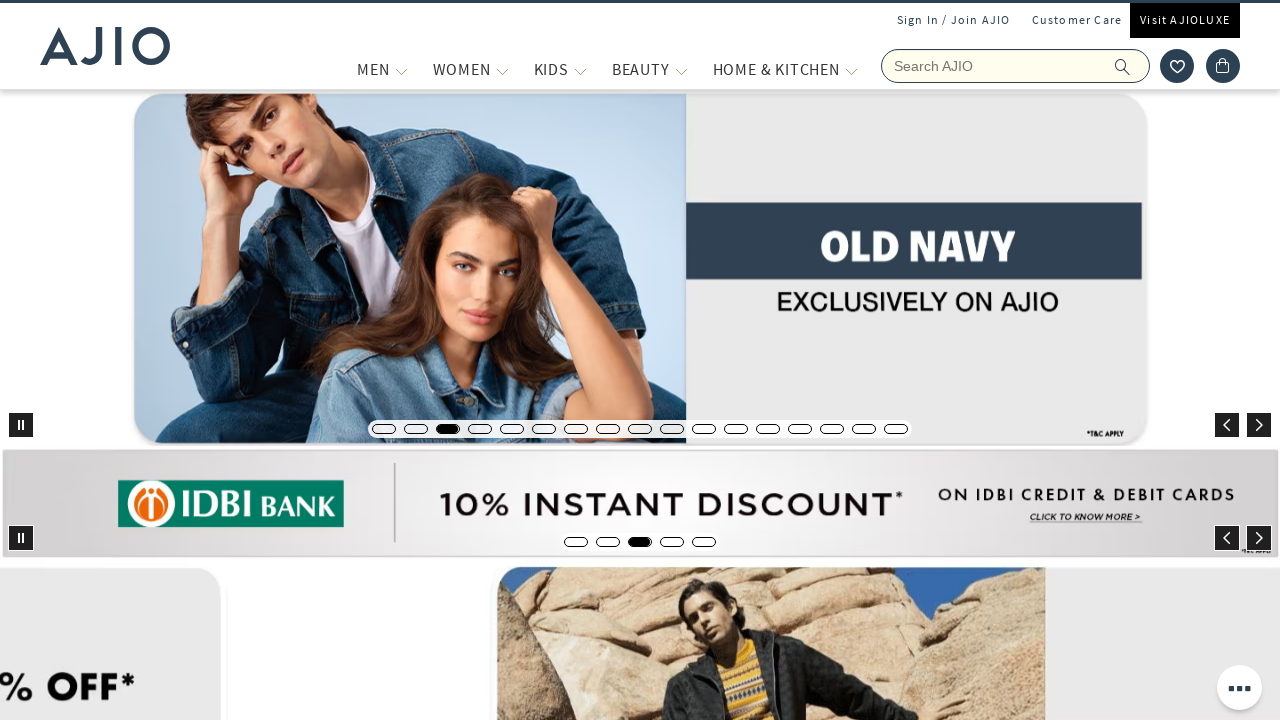

Scrolled page from right to left
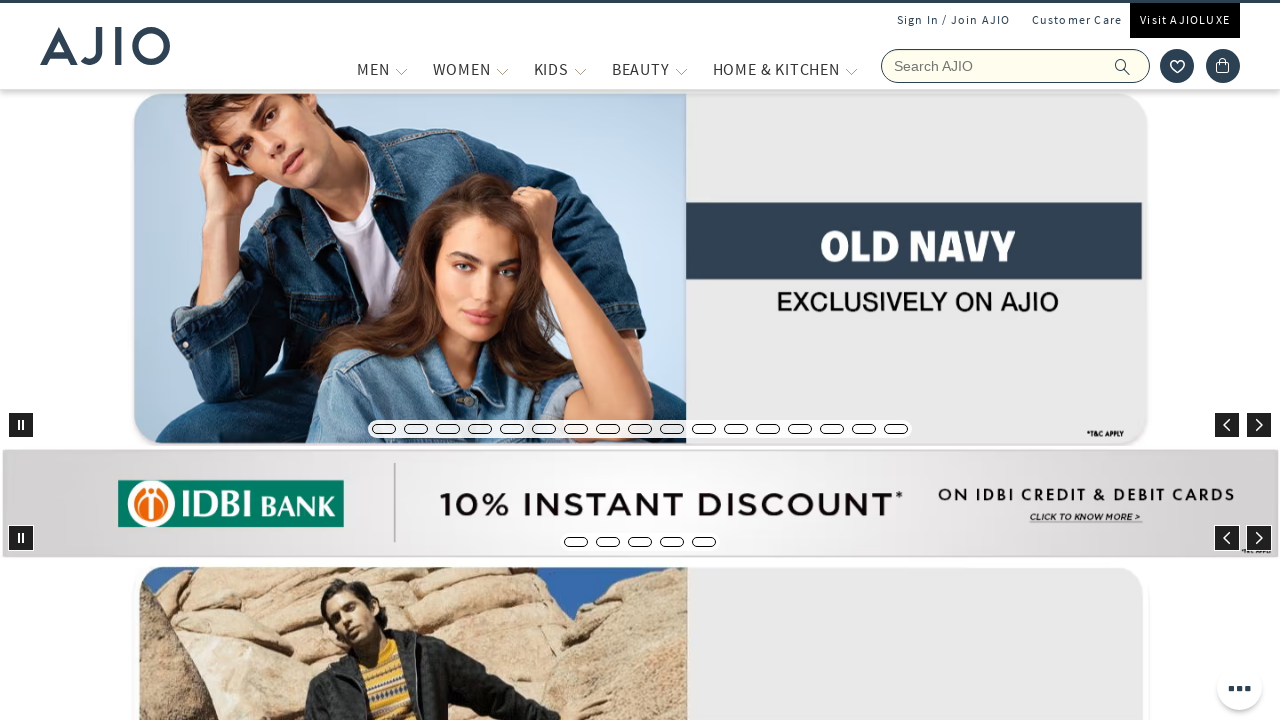

Waited 2 seconds for scroll animation to complete
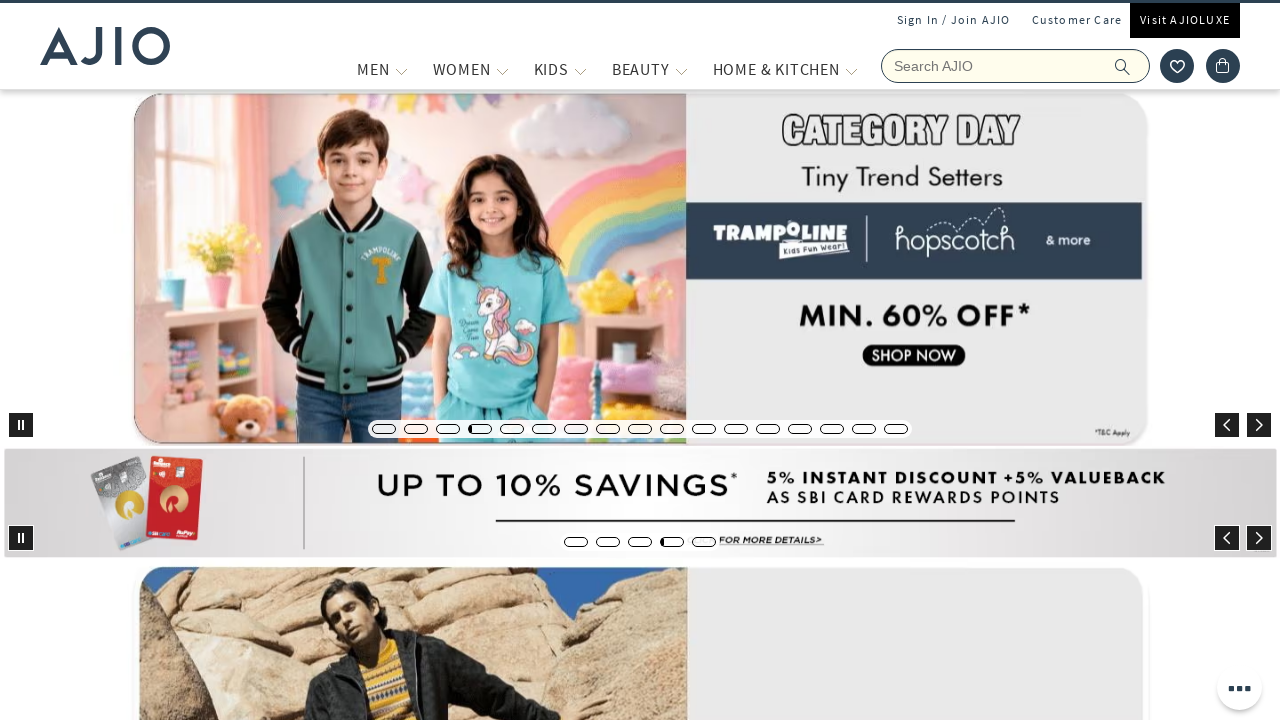

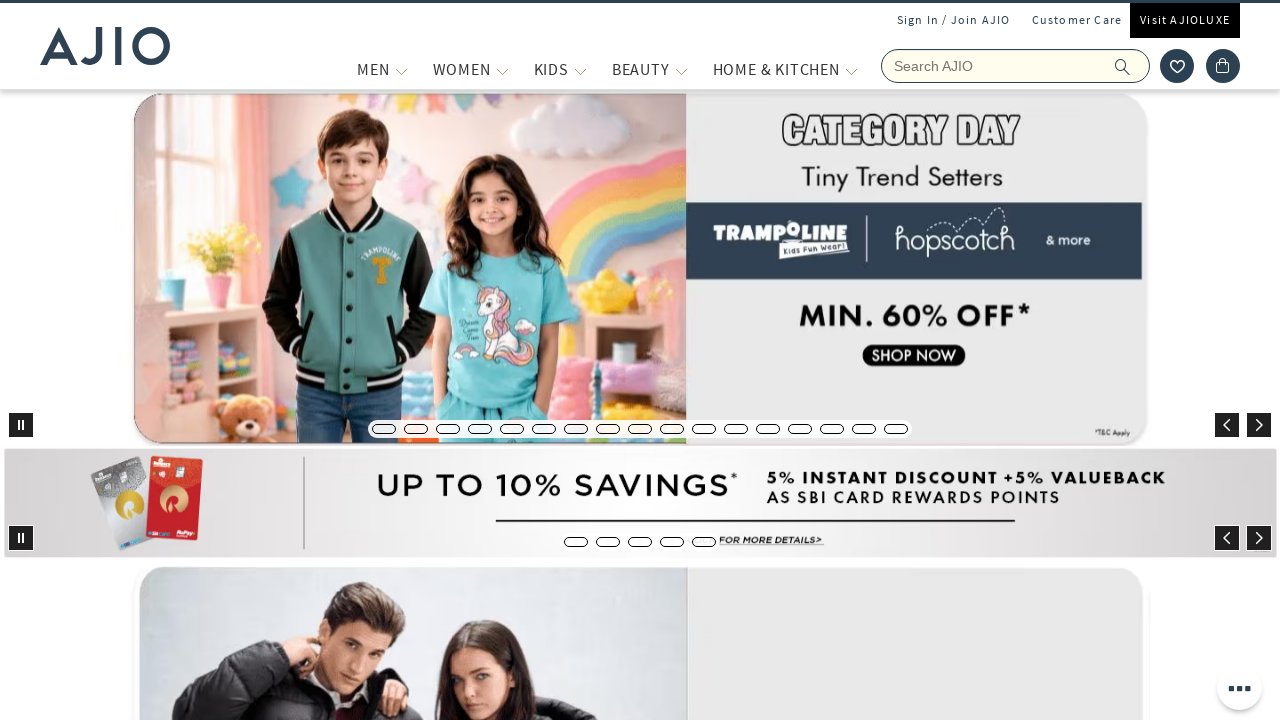